Tests fluent wait functionality by clicking a button and retrieving the text from a dynamically appearing button element on a wait demonstration page

Starting URL: https://www.leafground.com/waits.xhtml

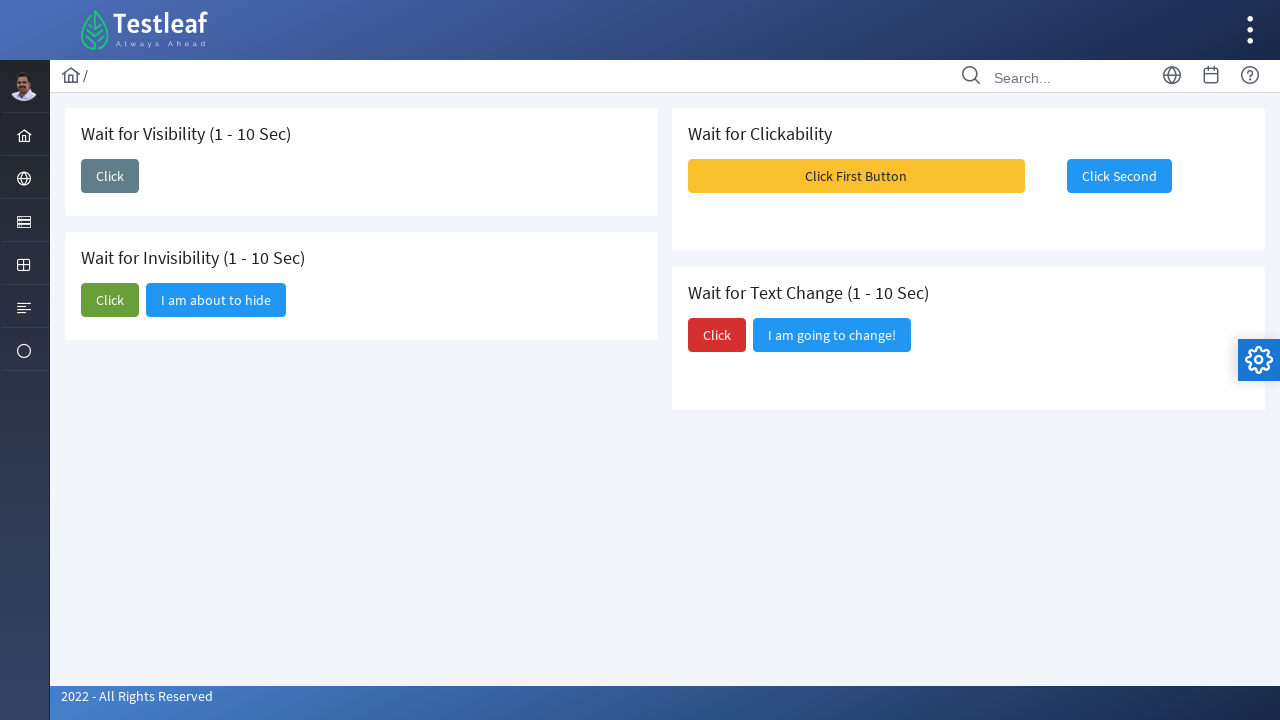

Navigated to wait demonstration page
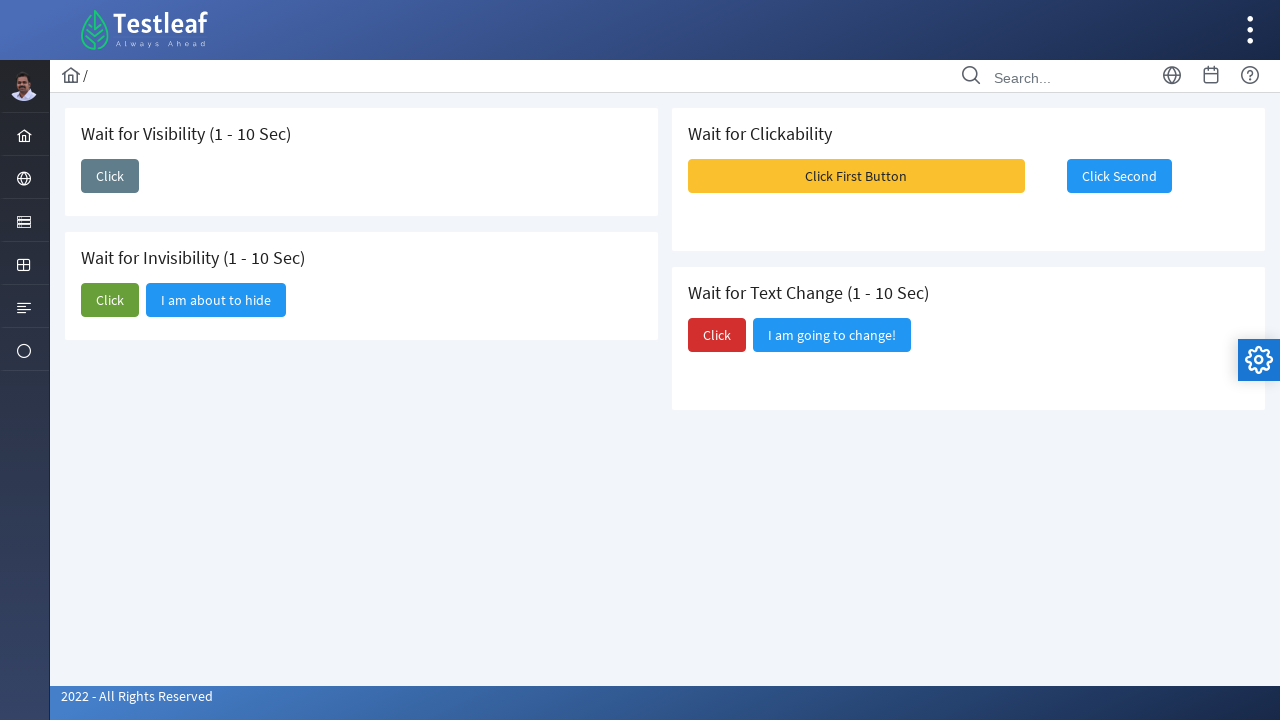

Clicked the first button to trigger wait scenario at (110, 176) on button#j_idt87\:j_idt89
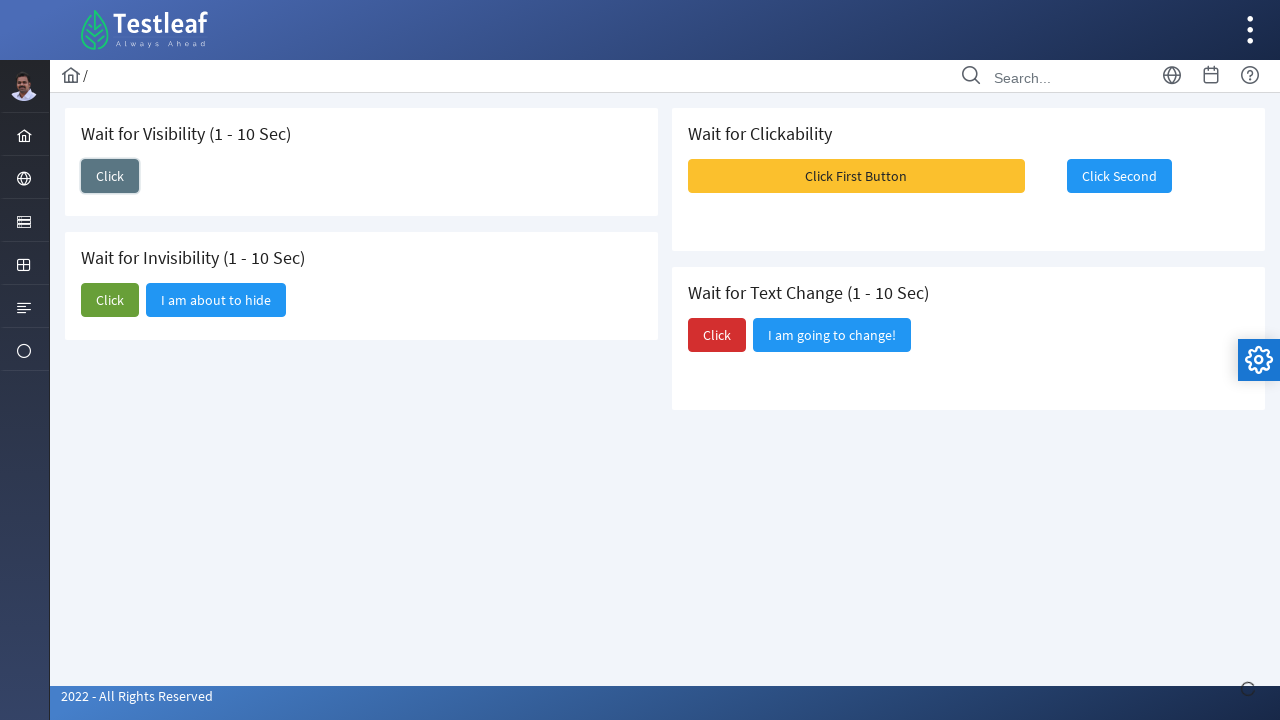

New button element appeared after wait
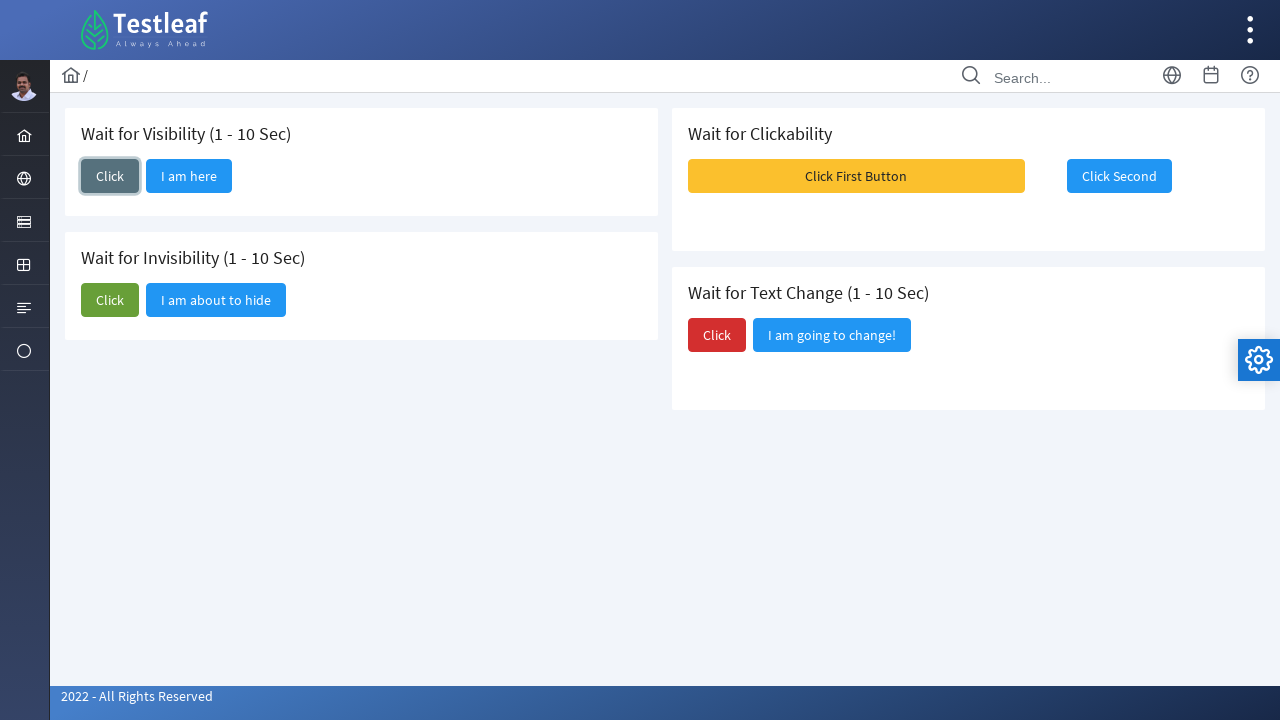

Retrieved text from dynamically appearing button: 'I am here'
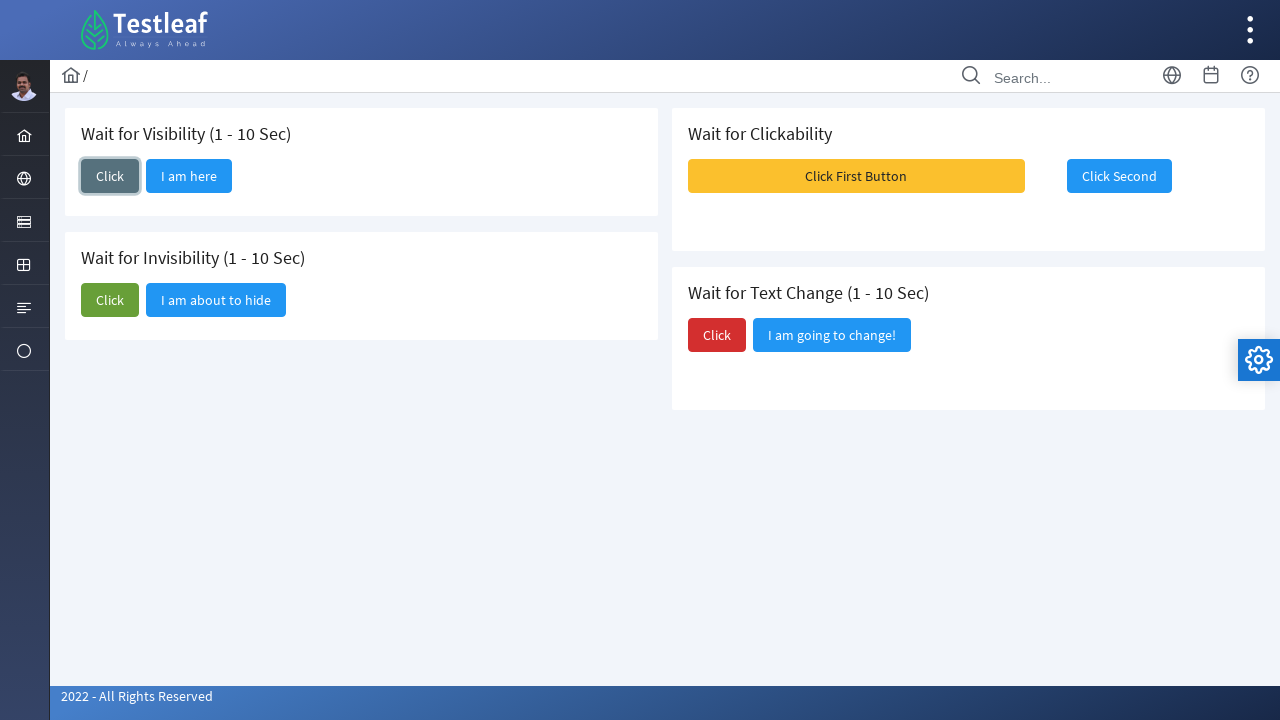

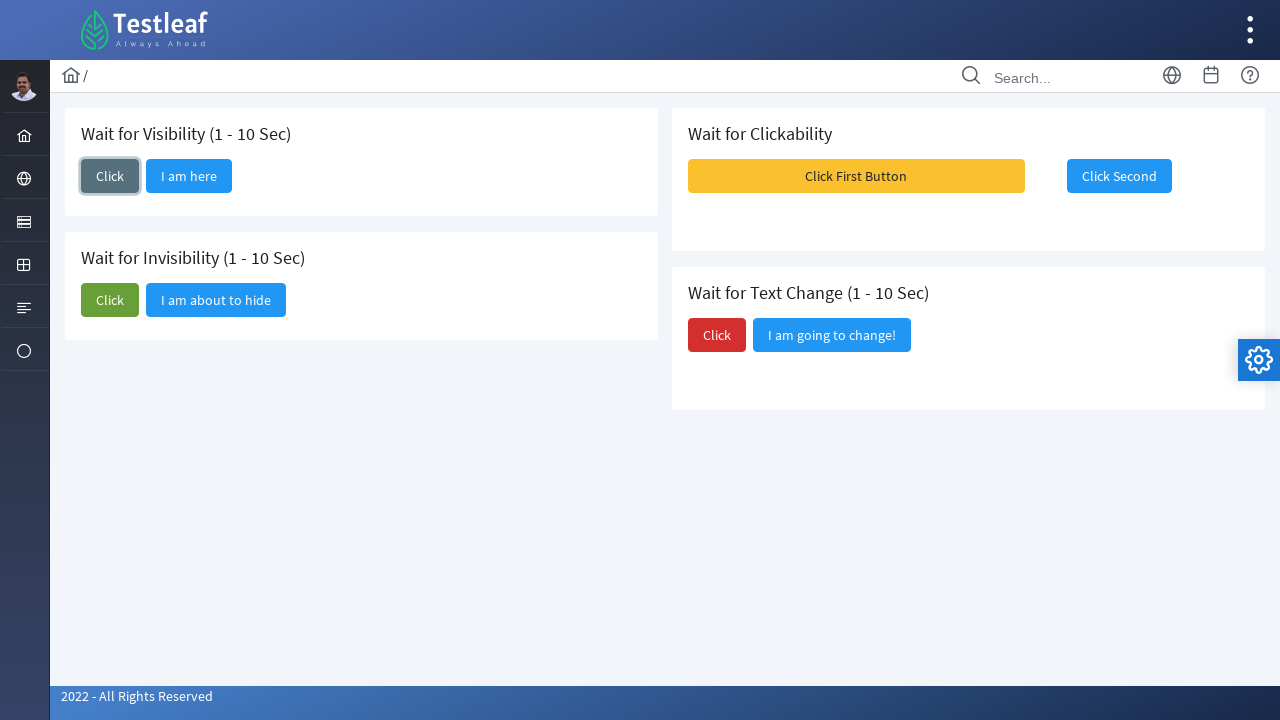